Navigates to a Selenium course content page, clicks on a collapsible heading section, and then clicks on a link to access a resume PDF document.

Starting URL: https://greenstech.in/selenium-course-content.html

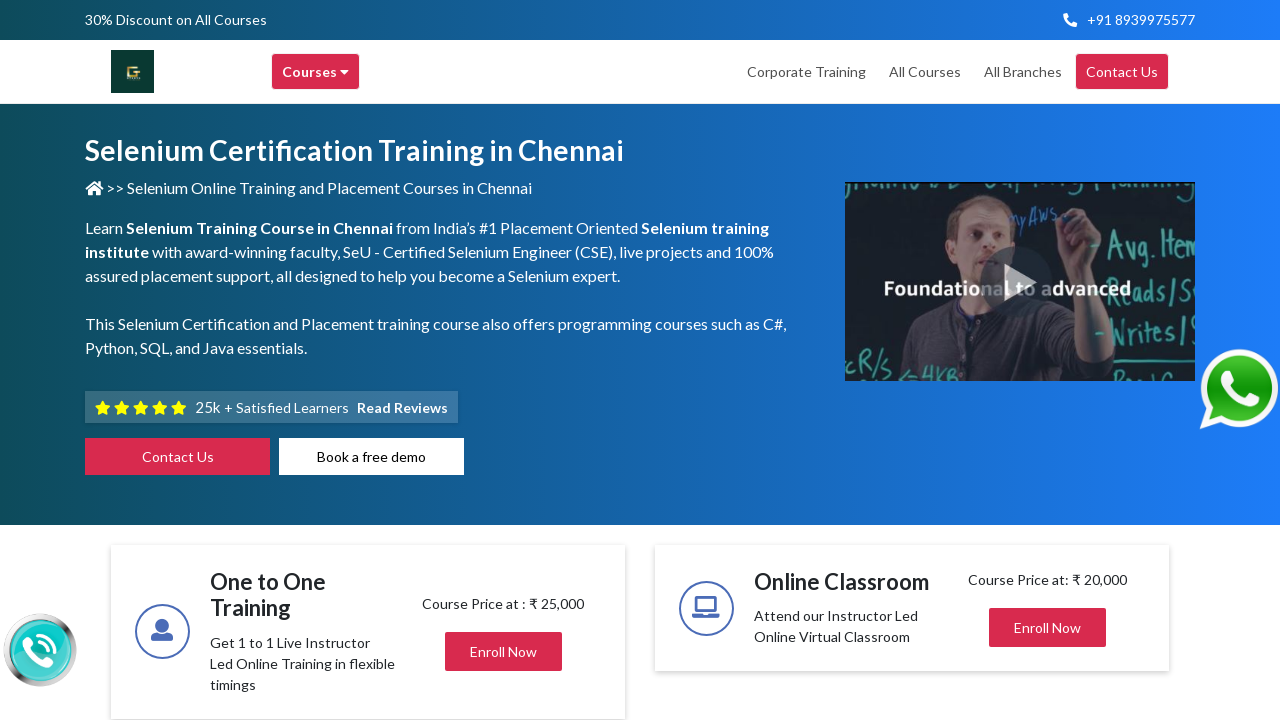

Navigated to Selenium course content page
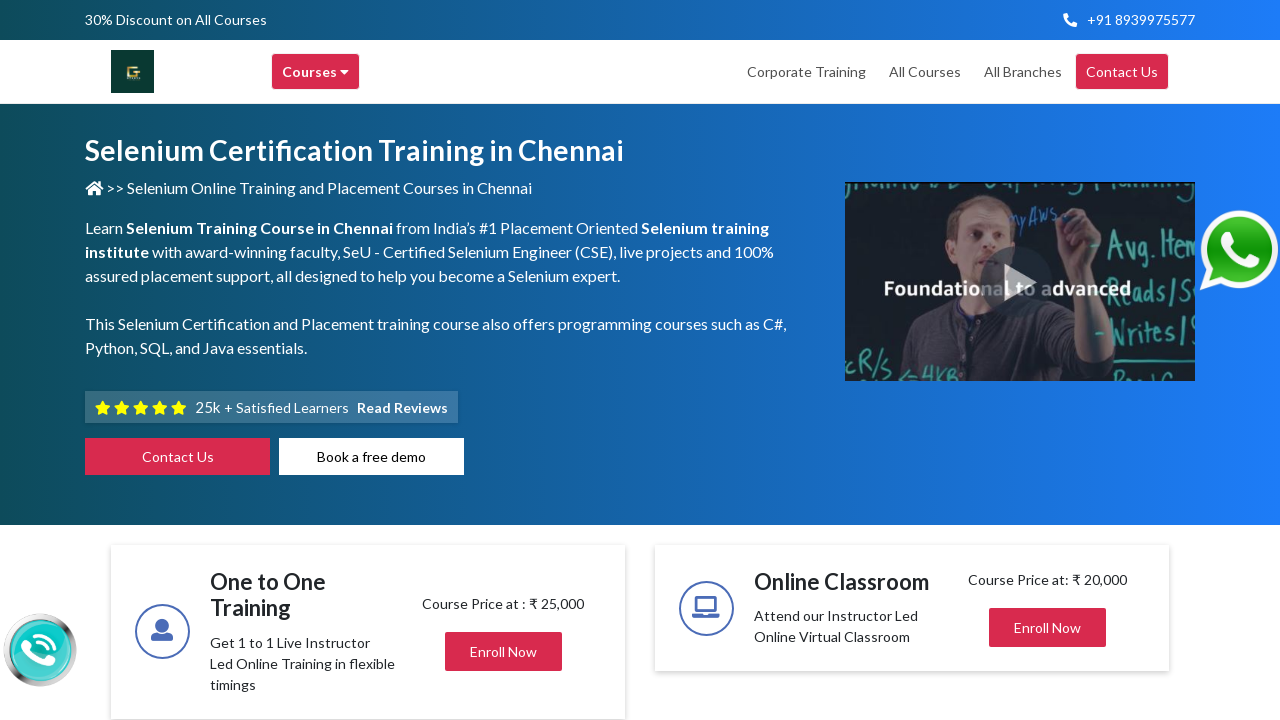

Clicked on collapsible heading section with id 'heading201' at (1048, 360) on xpath=//div[@id='heading201']
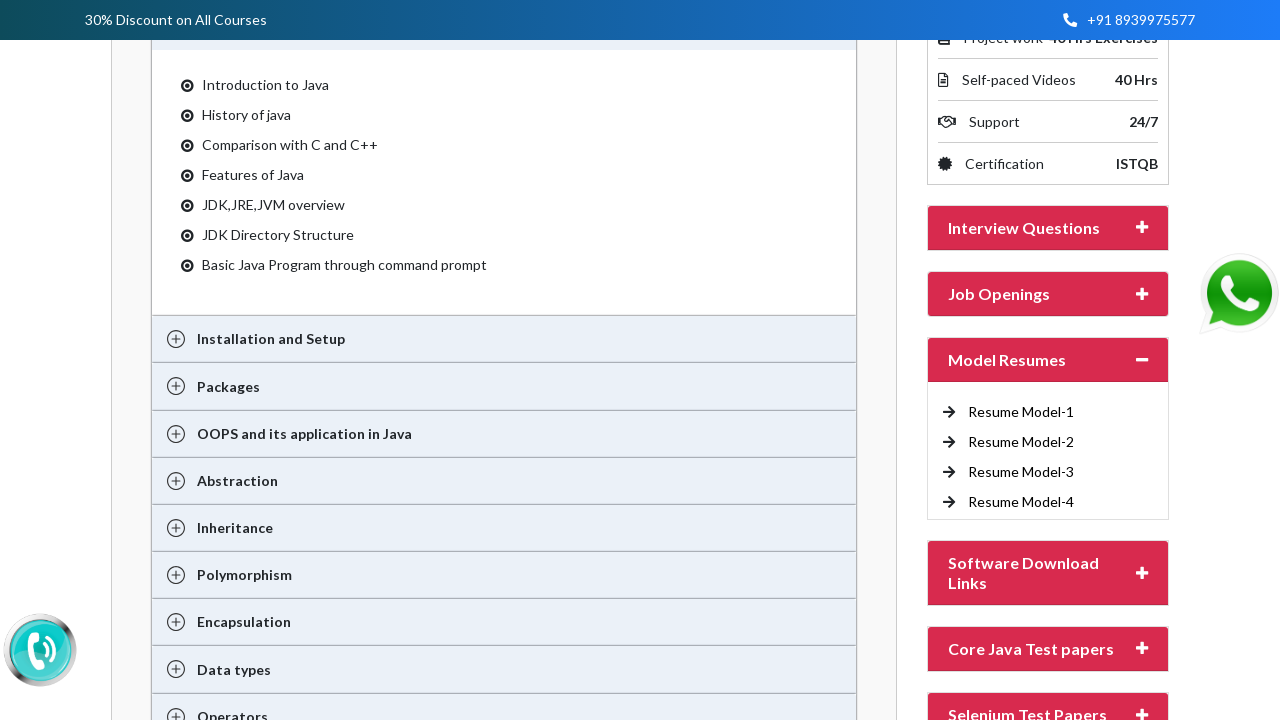

Clicked on resume PDF link to access Fresher_Selenium_Resume.pdf at (1021, 412) on xpath=//a[@href='http://traininginchennai.in/Fresher_Selenium_Resume.pdf']
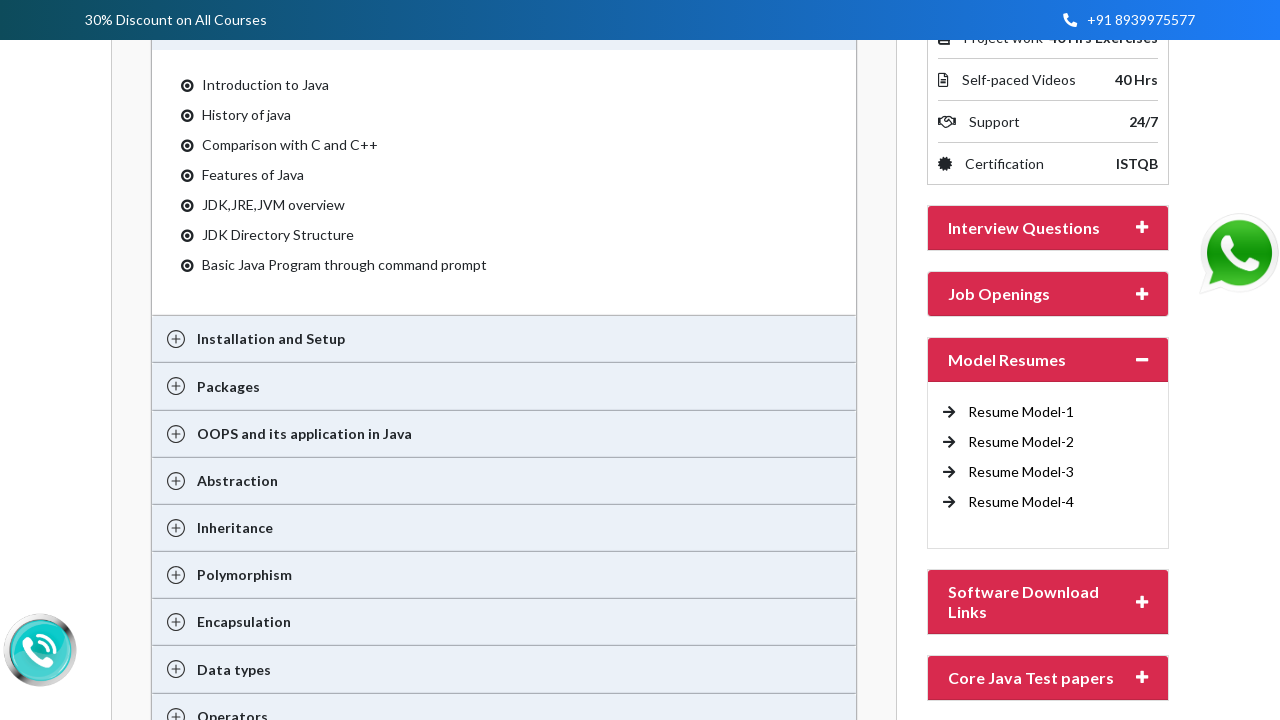

Waited 1000ms for navigation or download to initiate
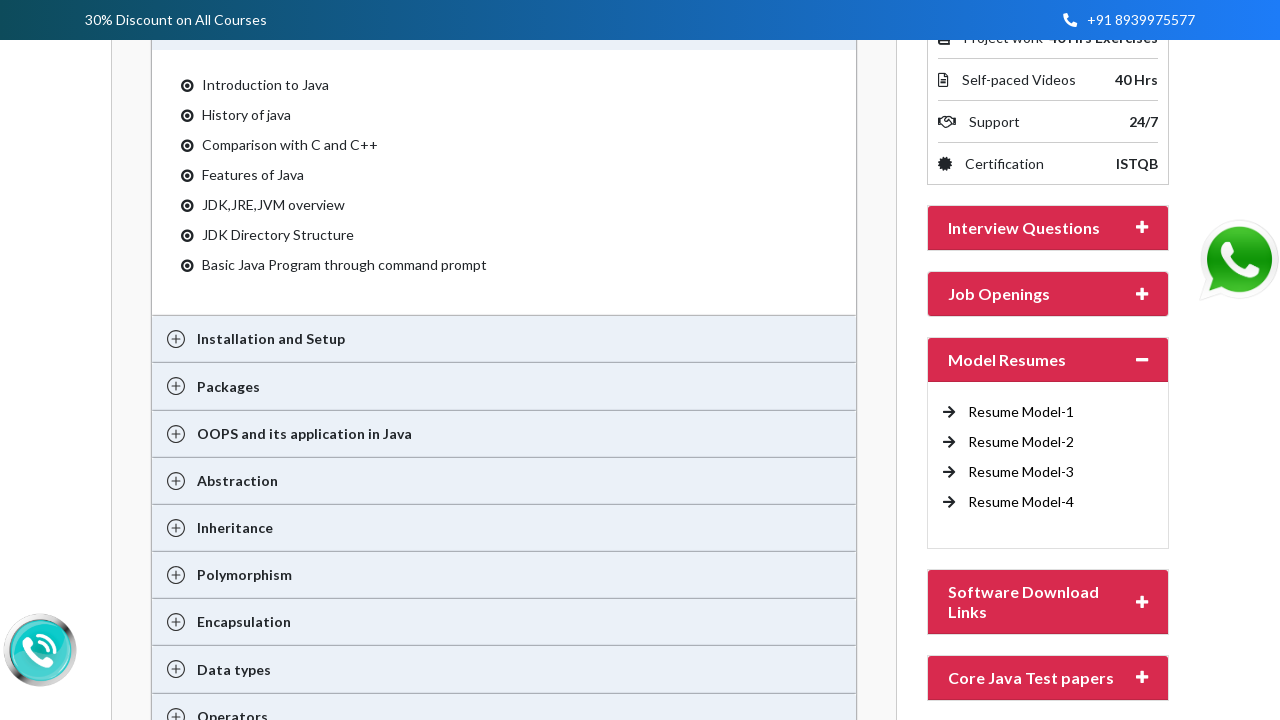

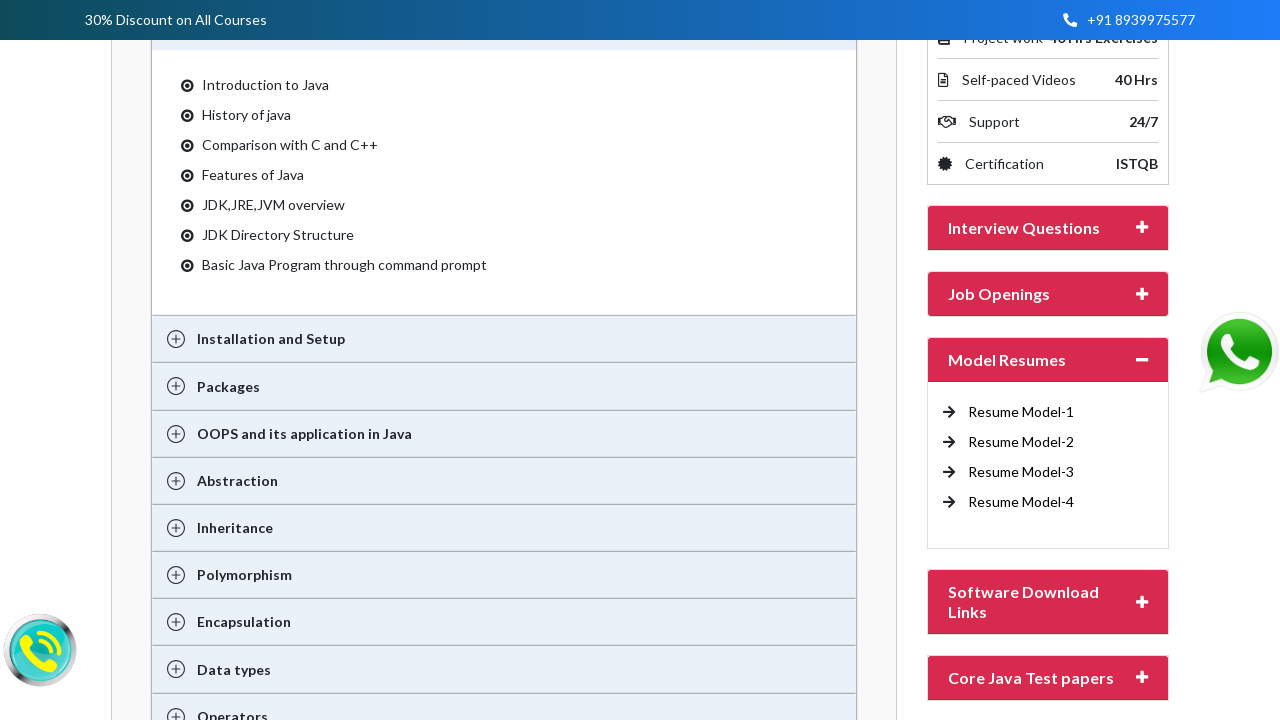